Tests the AngularJS homepage by typing a name into an input field and verifying that a greeting message displays with the entered name

Starting URL: http://www.angularjs.org

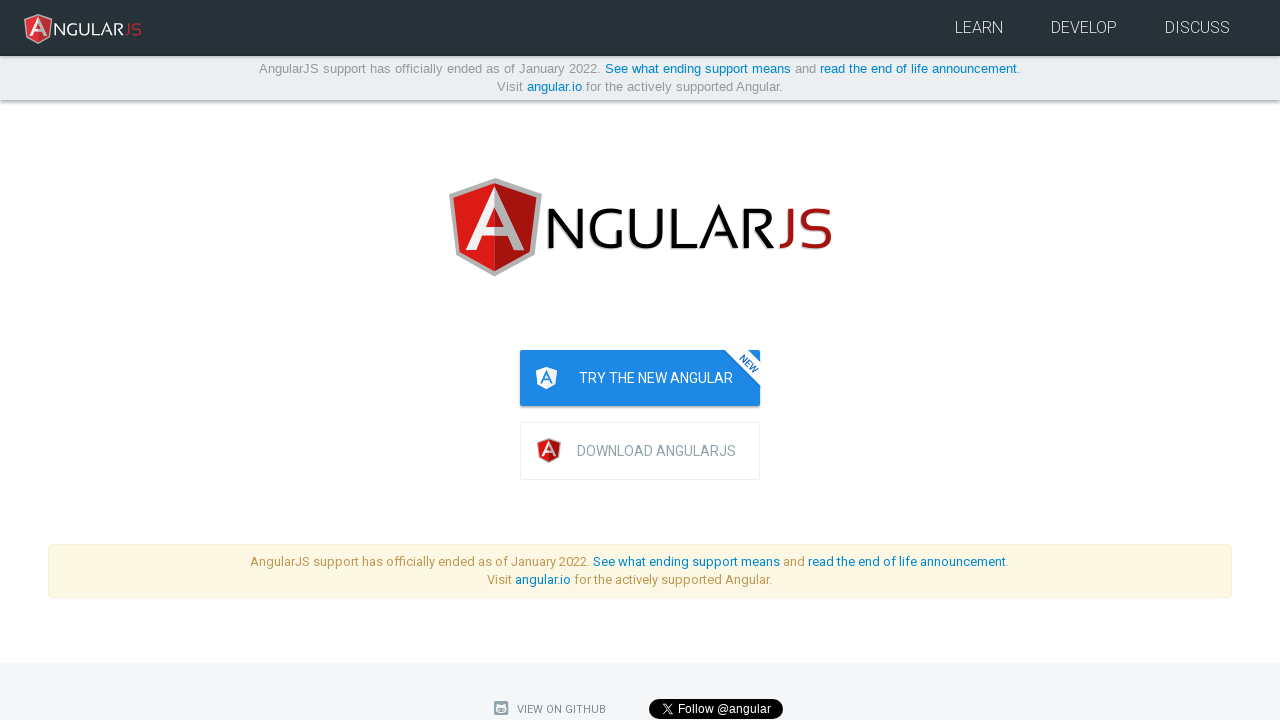

Filled name input field with 'Julie' on input[ng-model='yourName']
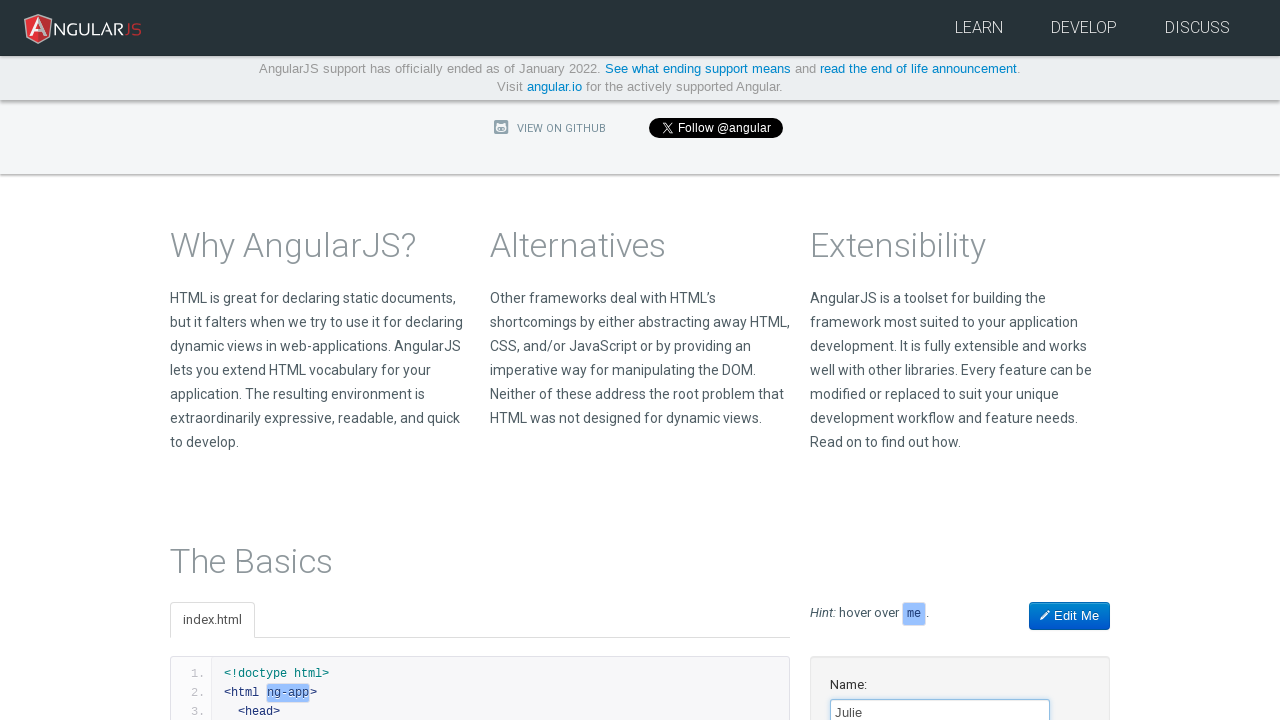

Greeting message 'Hello Julie!' appeared on page
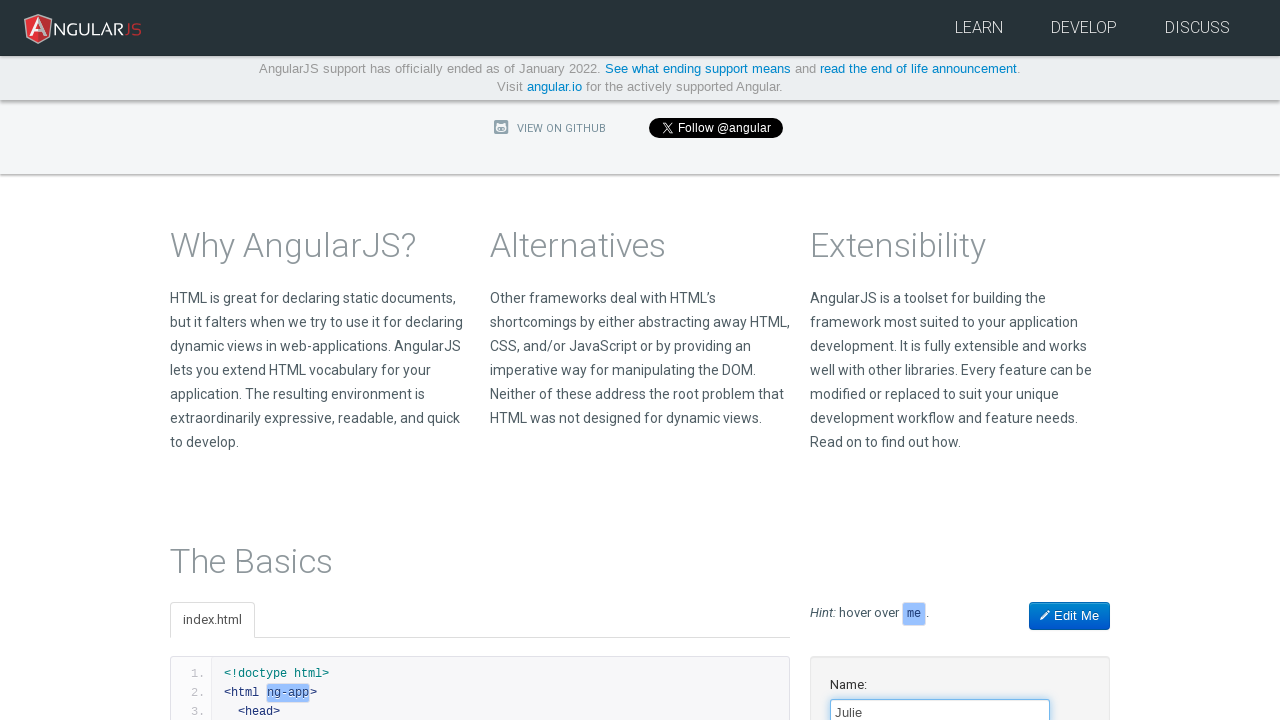

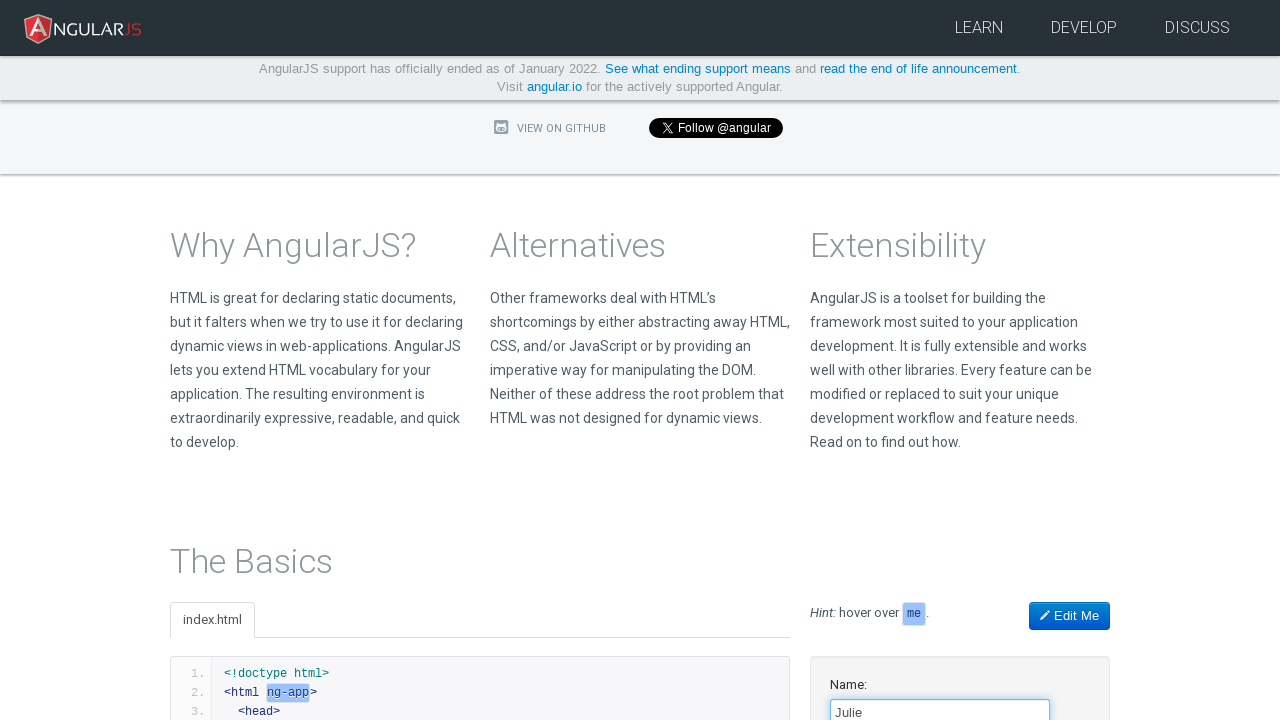